Tests dynamic controls page by clicking Remove button, verifying "It's gone!" message appears, then clicking Add button and verifying "It's back" message appears

Starting URL: https://the-internet.herokuapp.com/dynamic_controls

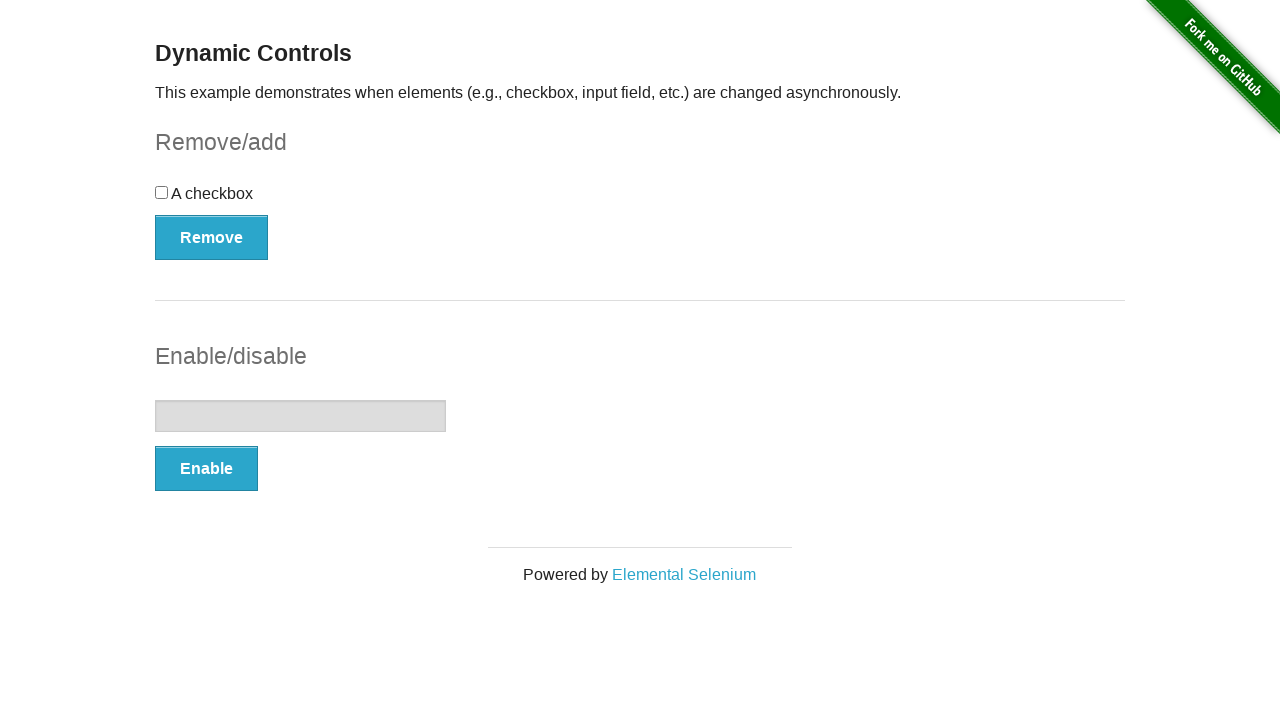

Clicked Remove button at (212, 237) on xpath=//*[text()='Remove']
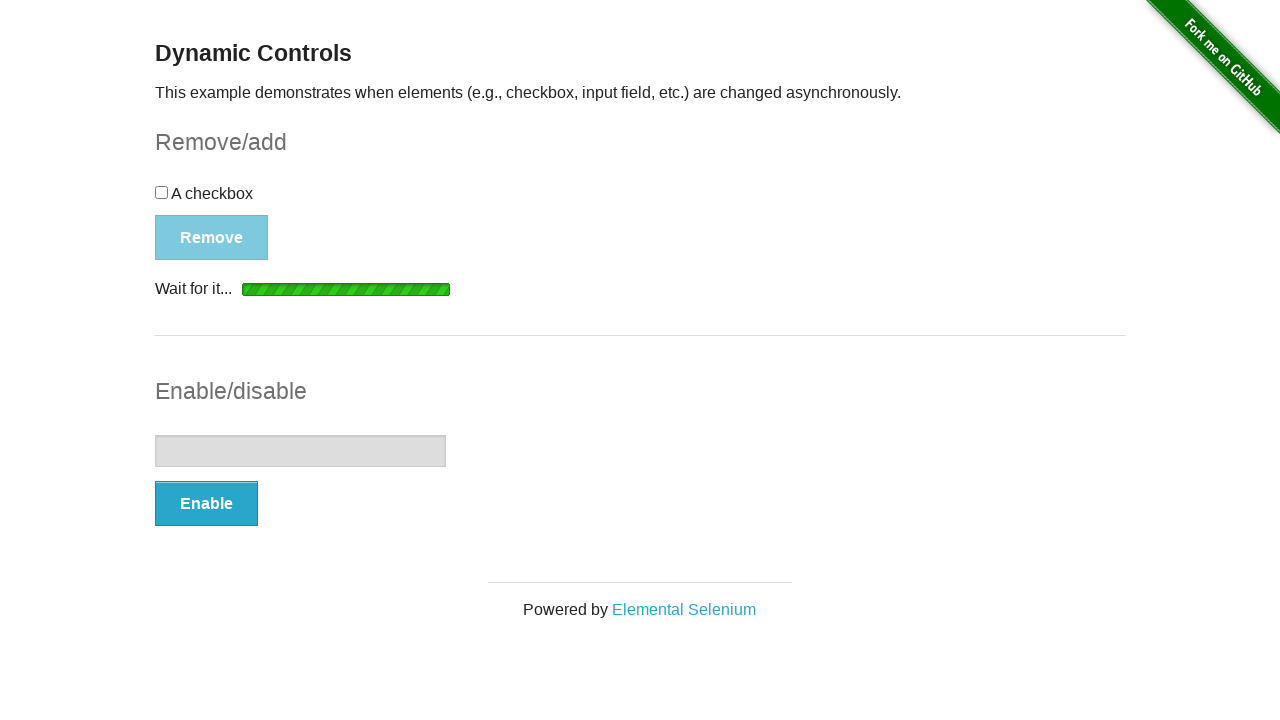

Message element loaded after clicking Remove
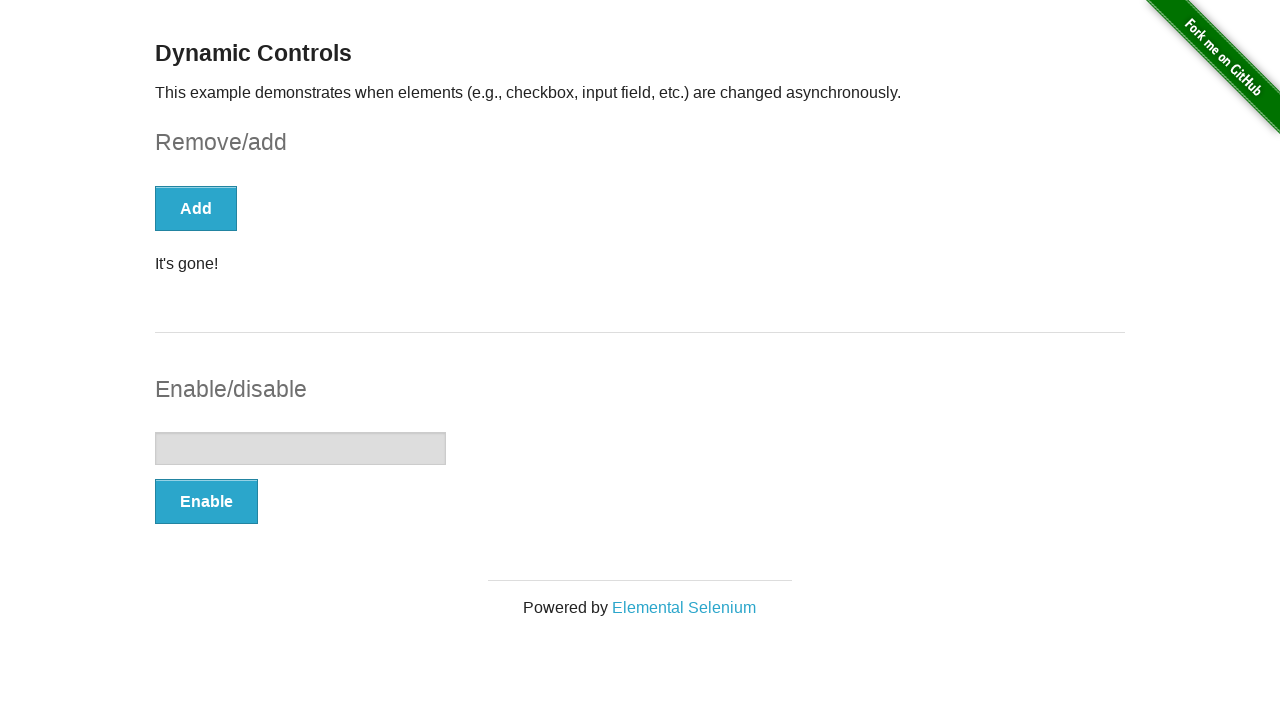

Verified 'It's gone!' message is visible
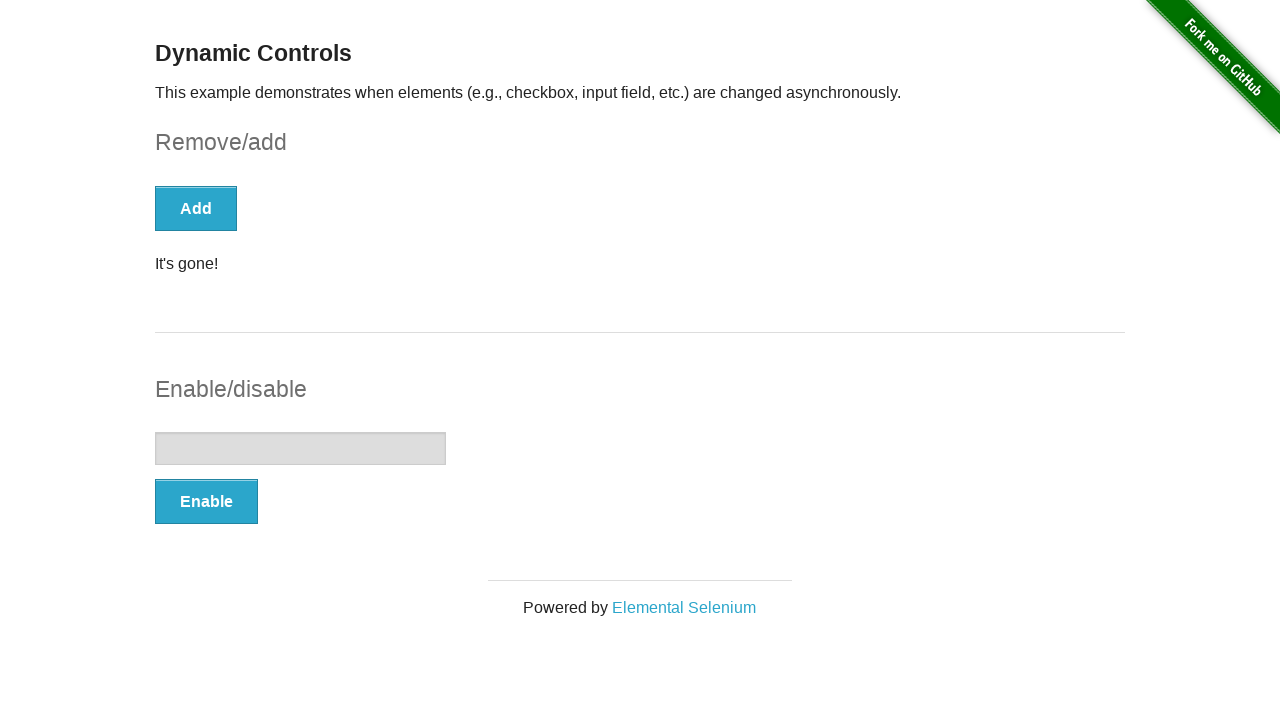

Clicked Add button at (196, 208) on xpath=//*[text()='Add']
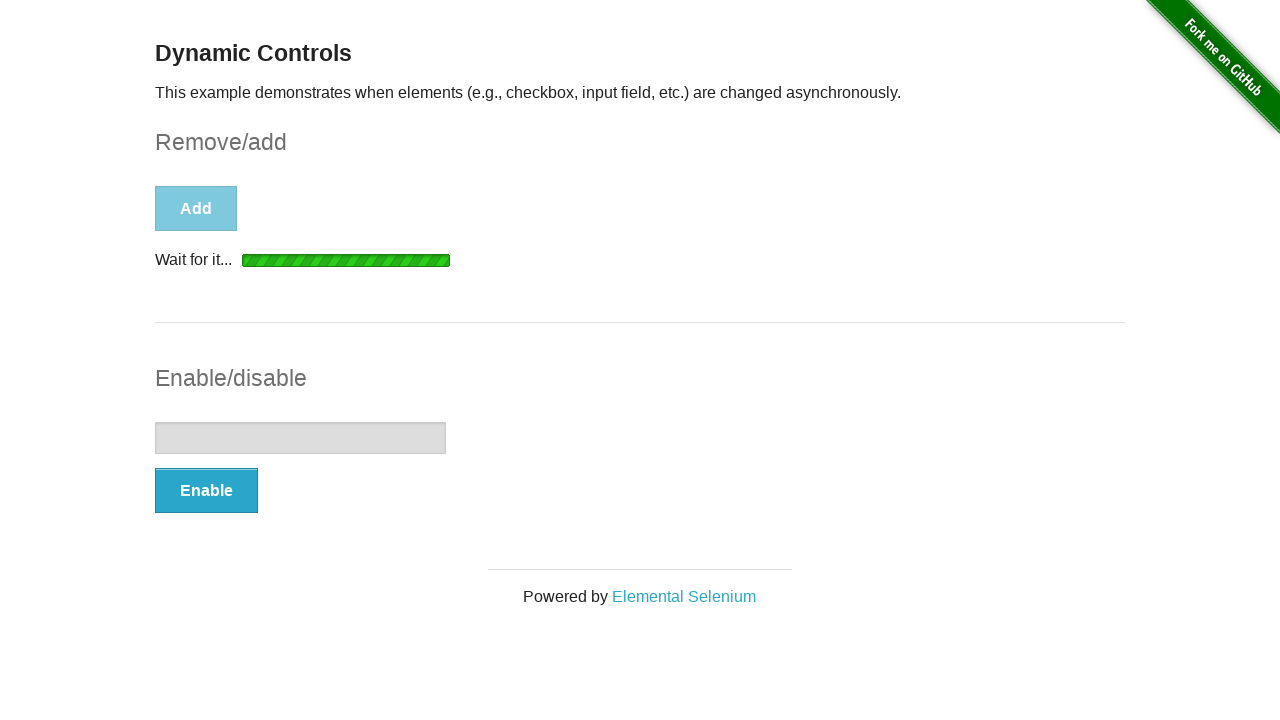

Message element loaded after clicking Add
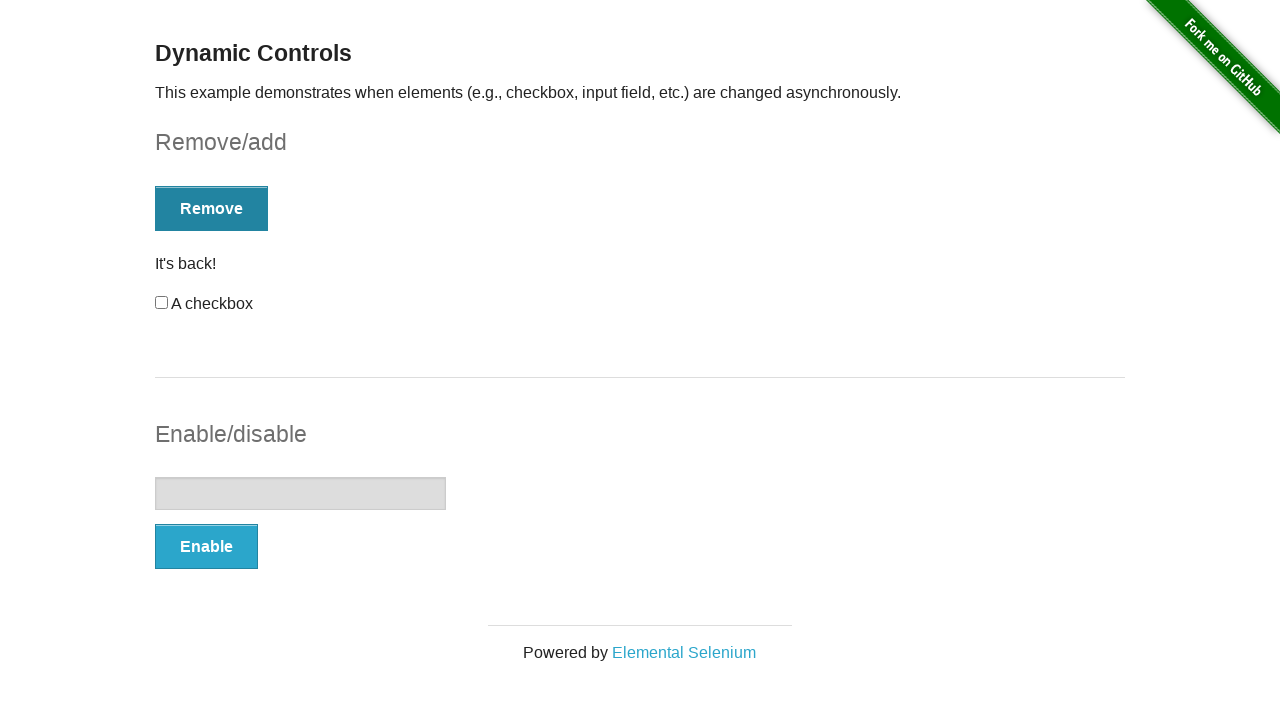

Verified 'It's back!' message is visible
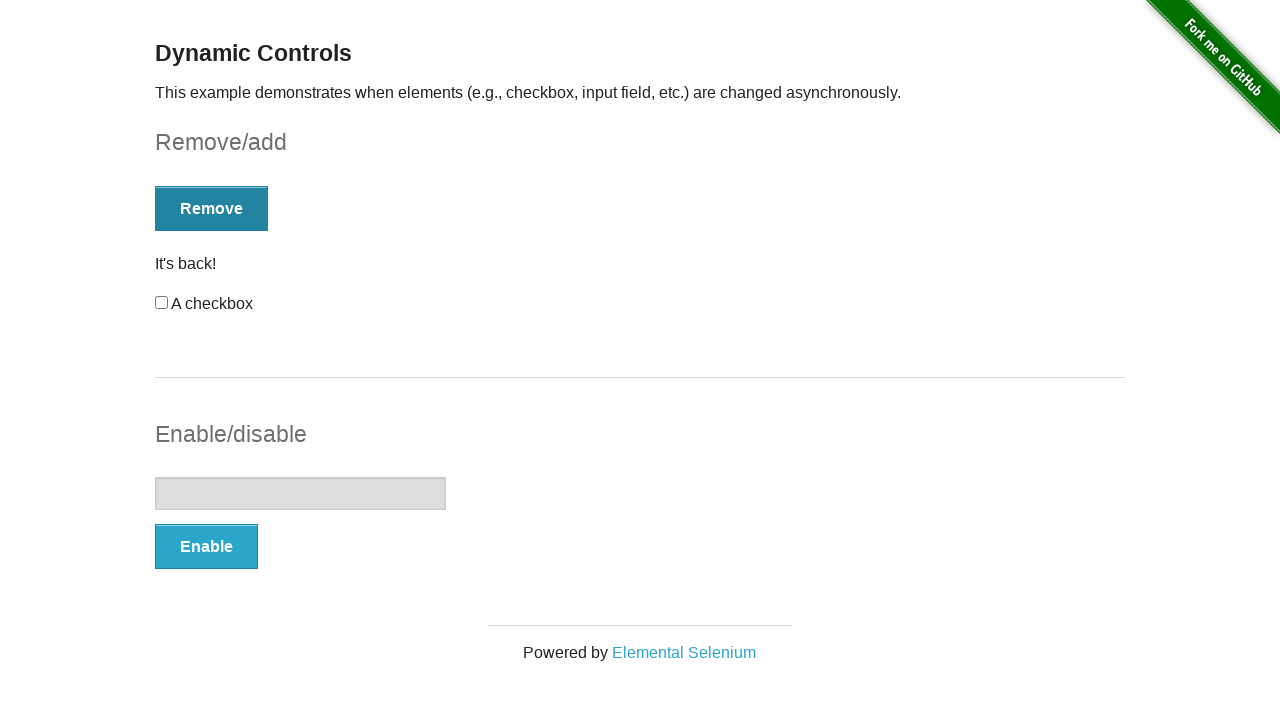

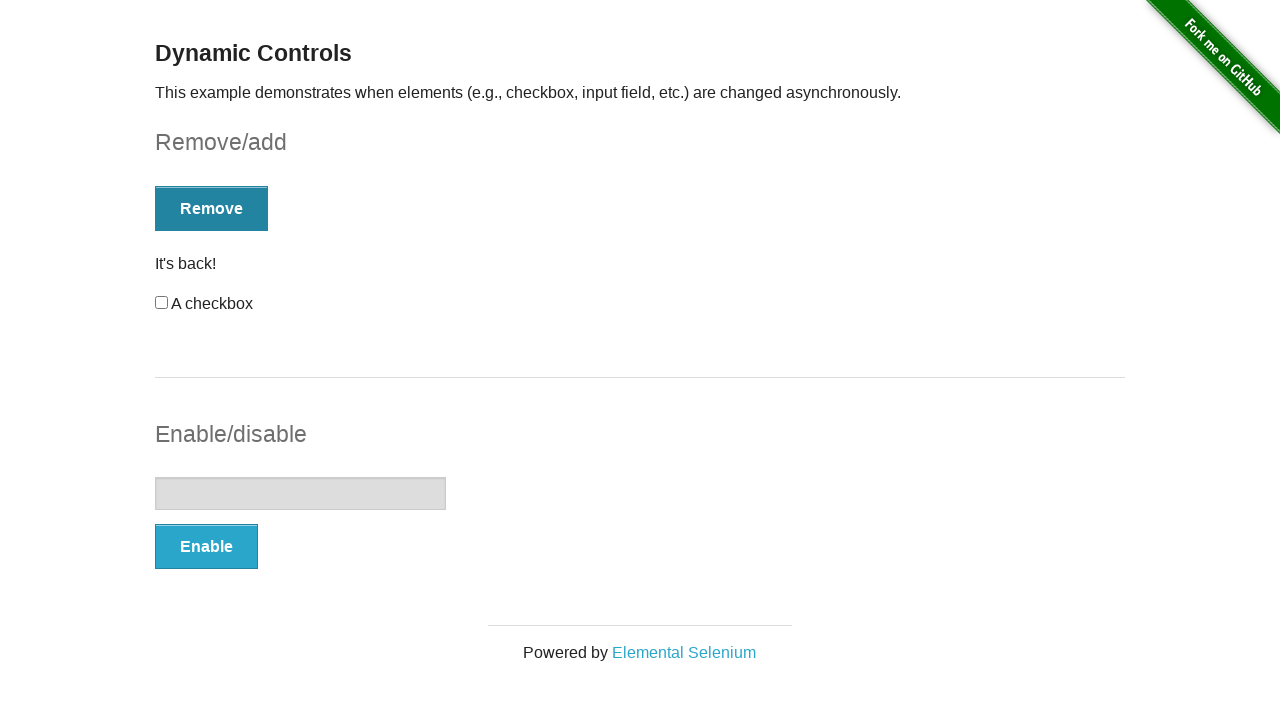